Navigates to the Rahul Shetty Academy homepage and waits for the page to load

Starting URL: https://rahulshettyacademy.com/

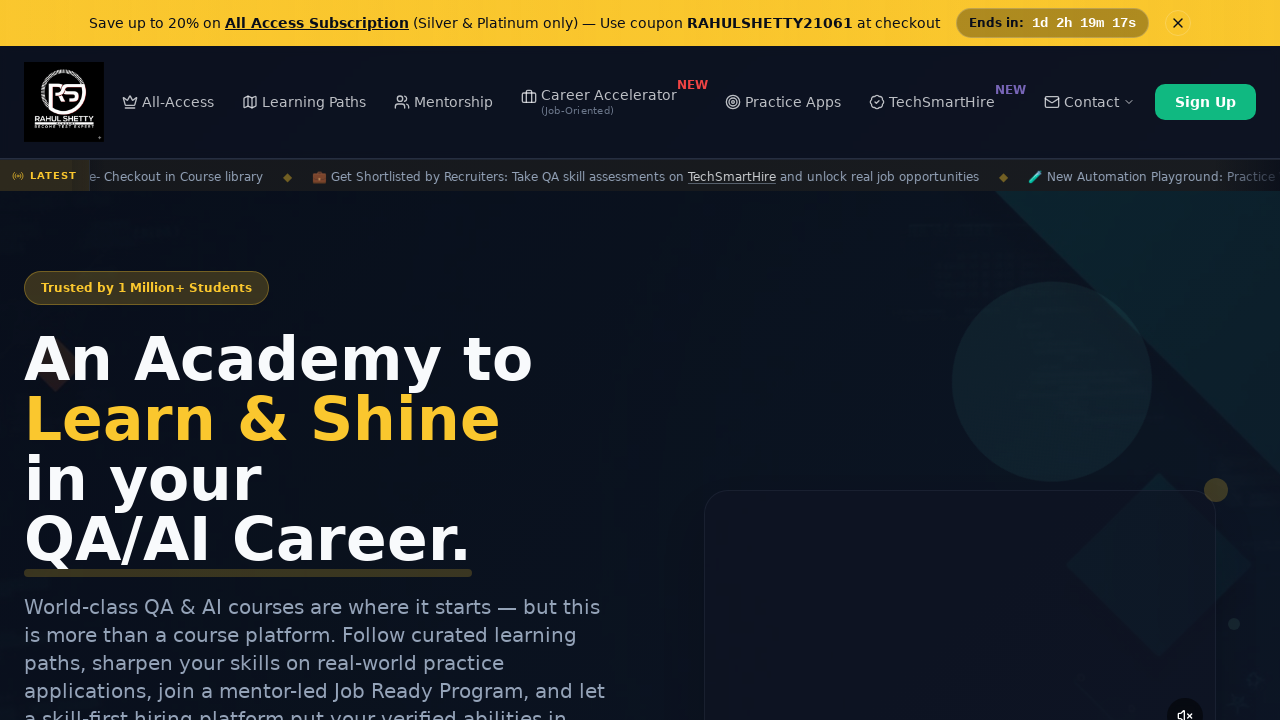

Navigated to Rahul Shetty Academy homepage and waited for DOM to load
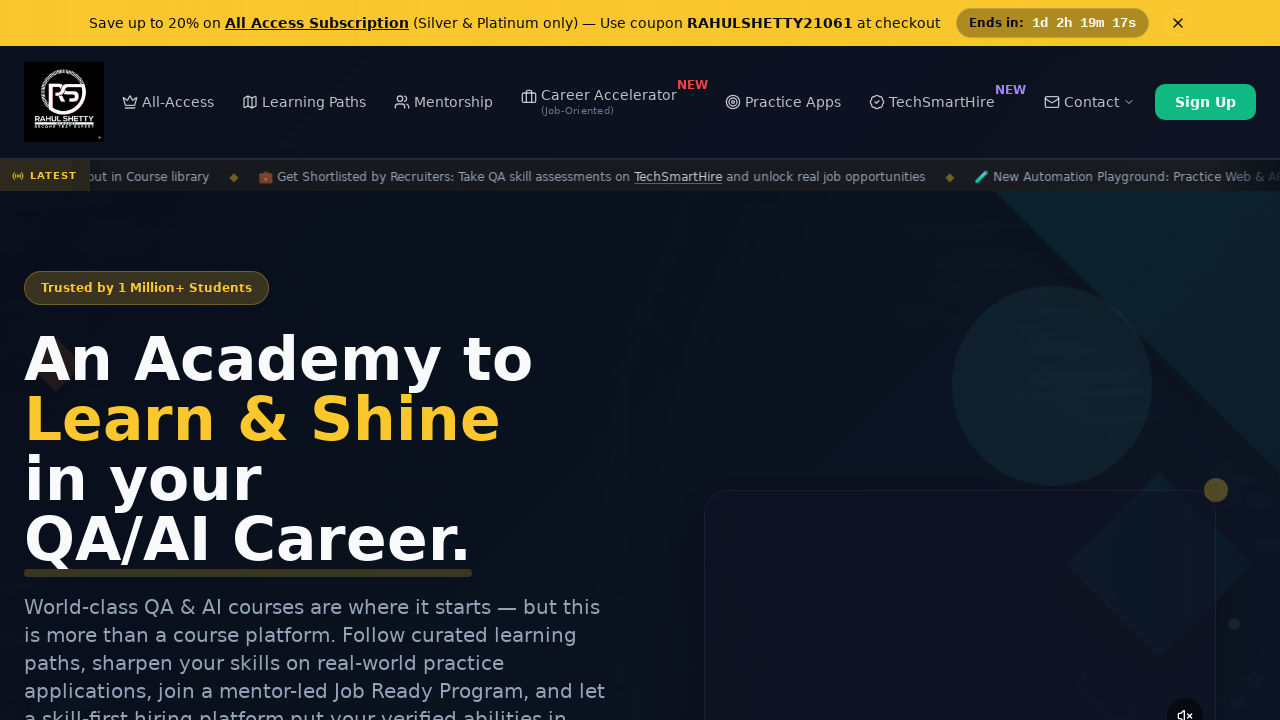

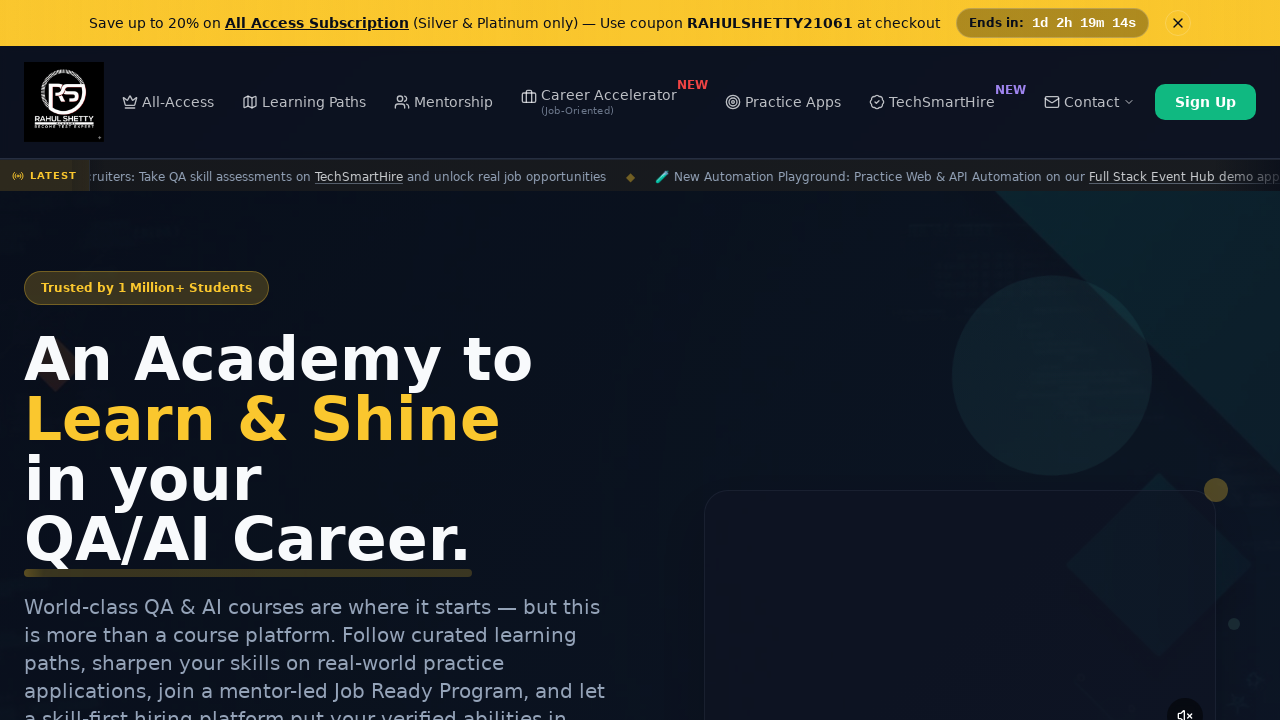